Tests various button interactions on DemoQA including click, right-click, double-click, and hover actions across Elements and Widgets sections

Starting URL: https://demoqa.com

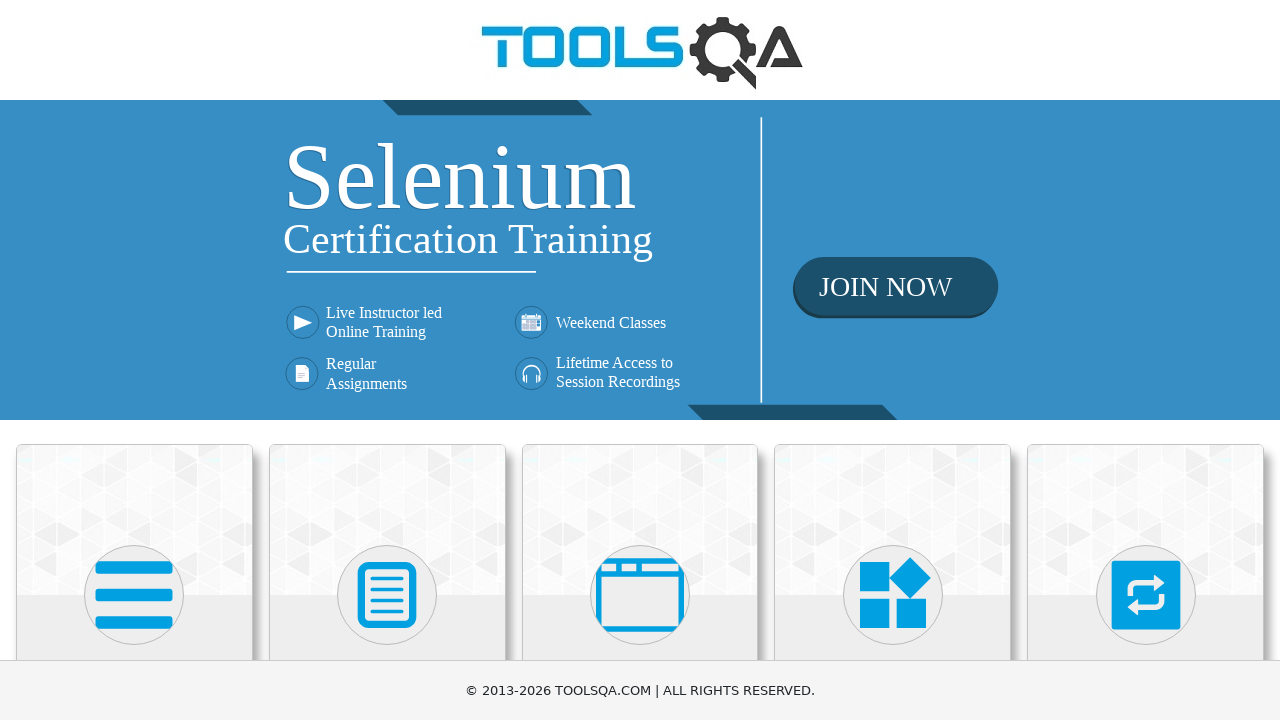

Clicked Elements button to navigate to Elements section at (134, 595) on svg[viewBox="0 0 448 512"]
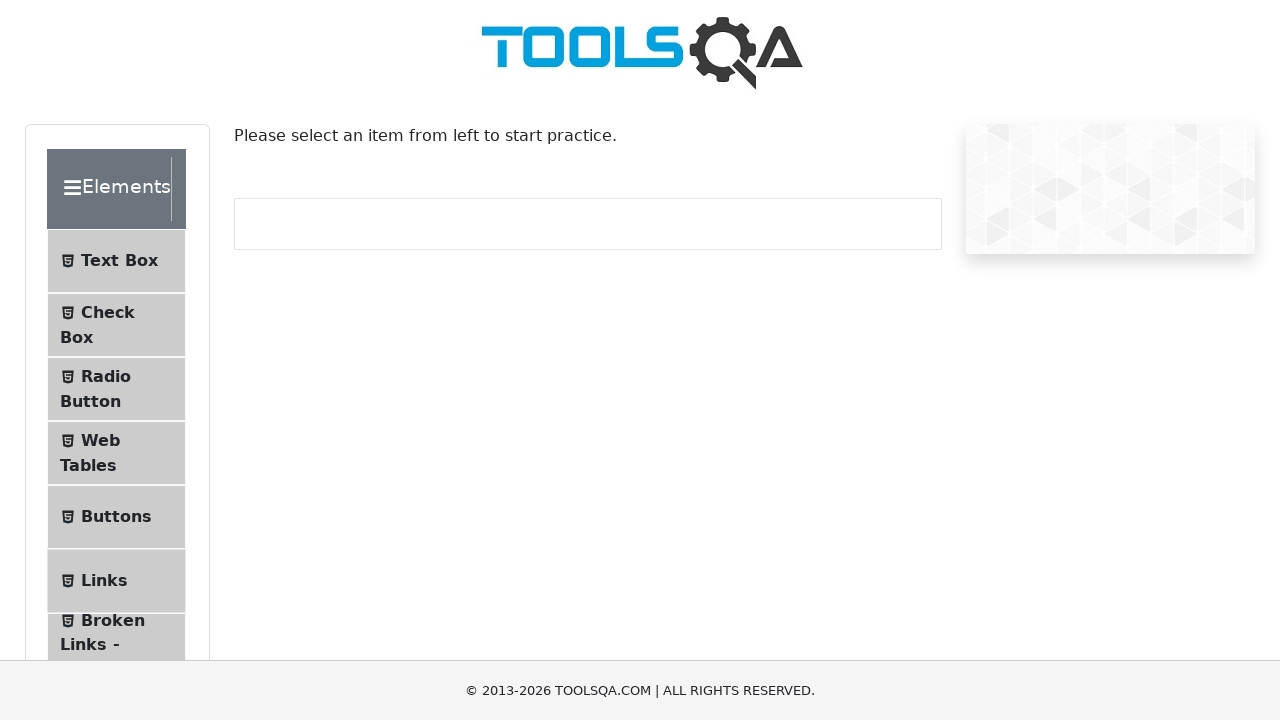

Clicked Buttons menu item in Elements section at (116, 517) on xpath=//span[text()='Buttons']
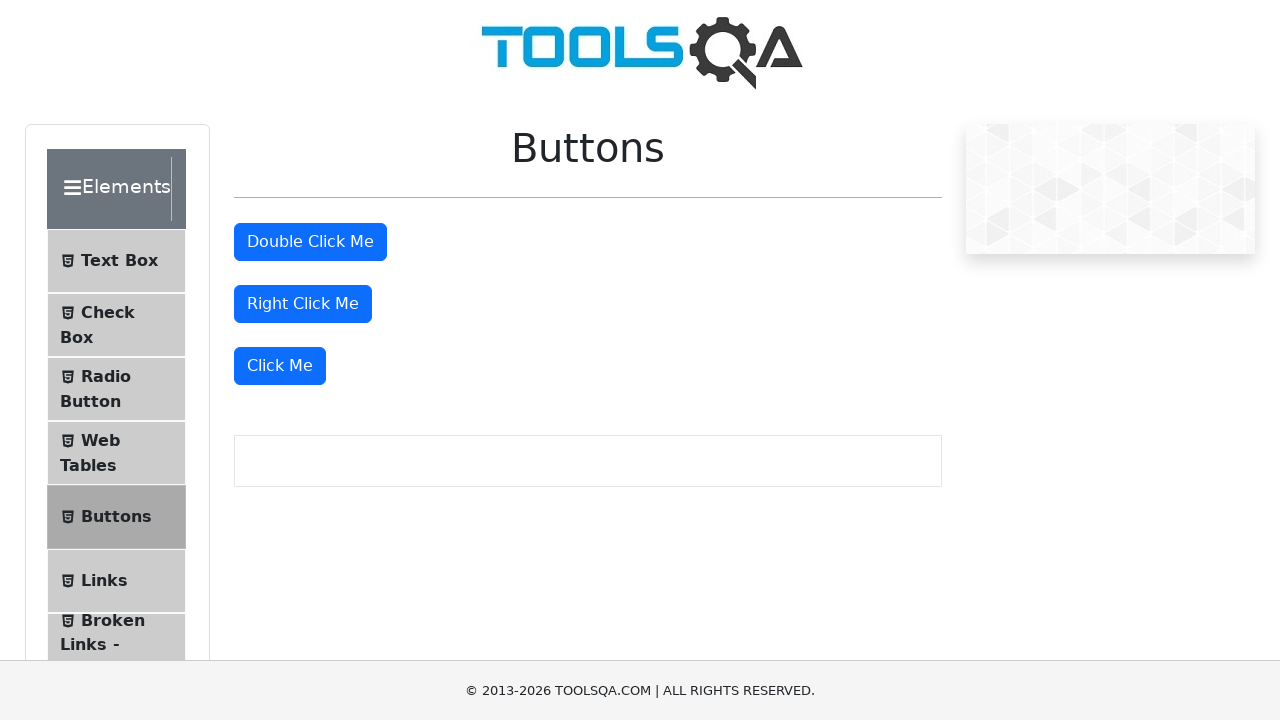

Performed single click on 'Click Me' button at (280, 366) on xpath=//button[text()='Click Me']
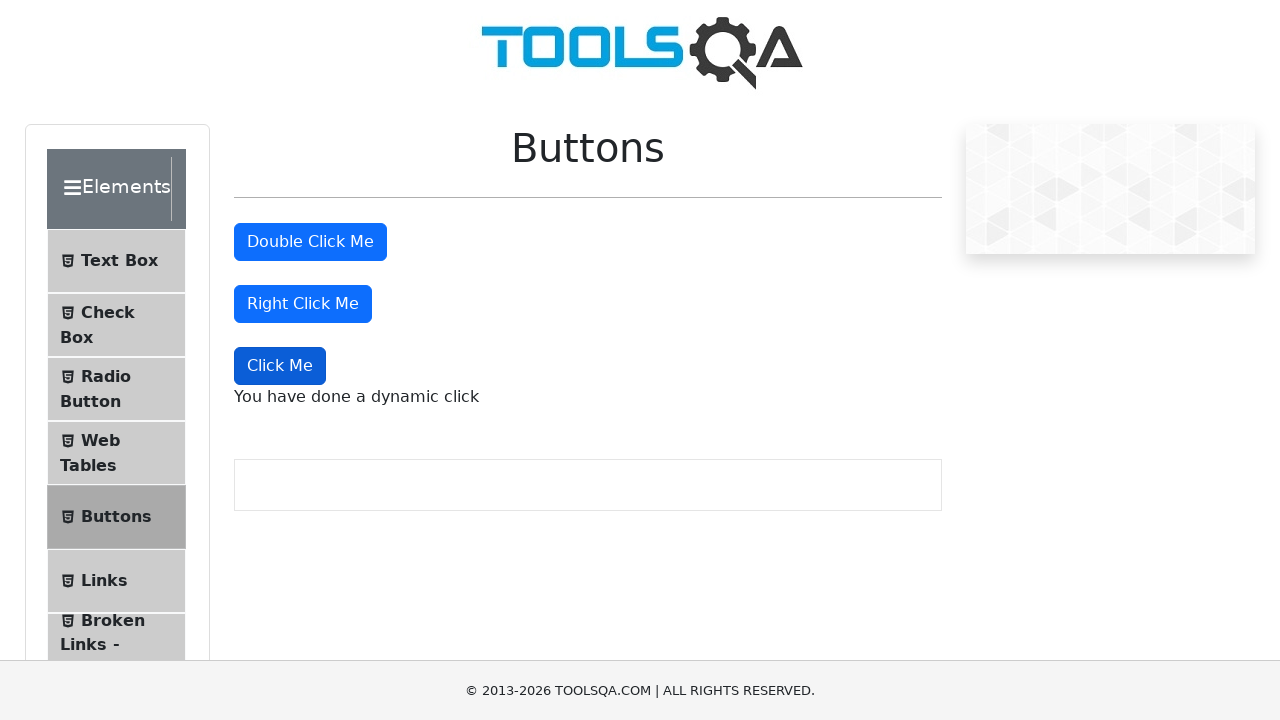

Performed right-click on 'Right Click Me' button at (303, 304) on xpath=//button[text()='Right Click Me']
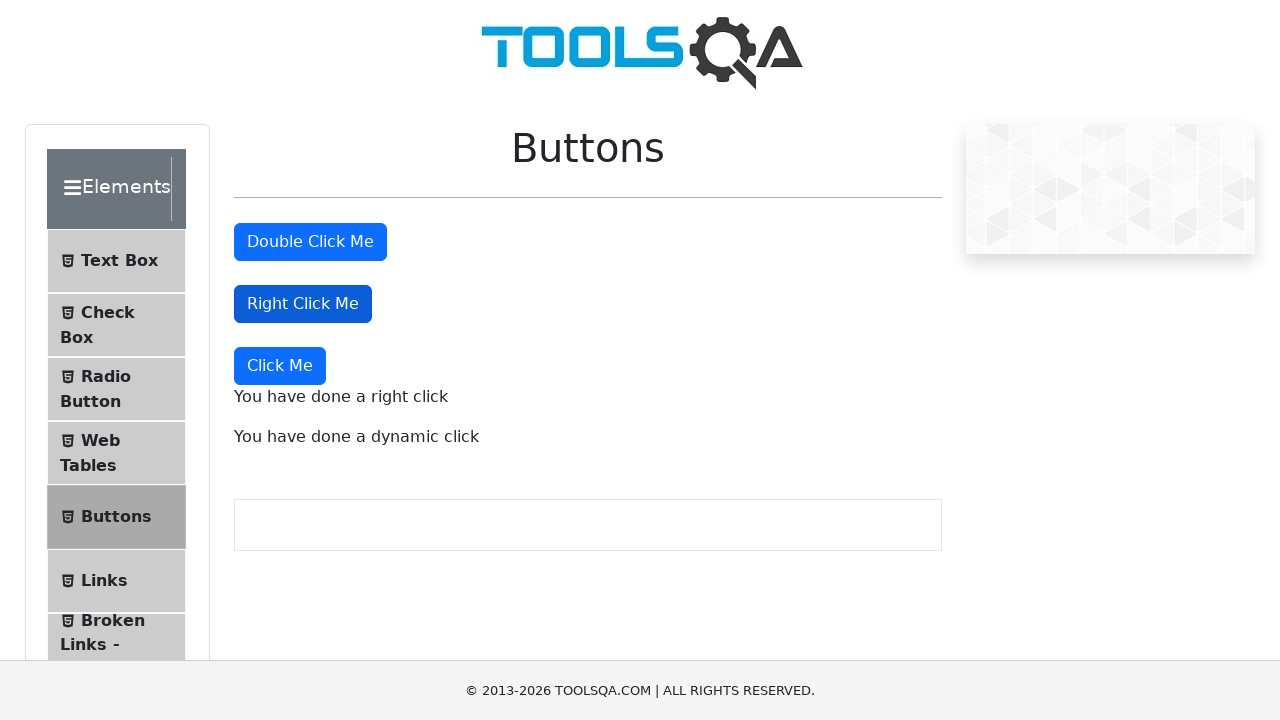

Performed double-click on the double click button at (310, 242) on #doubleClickBtn
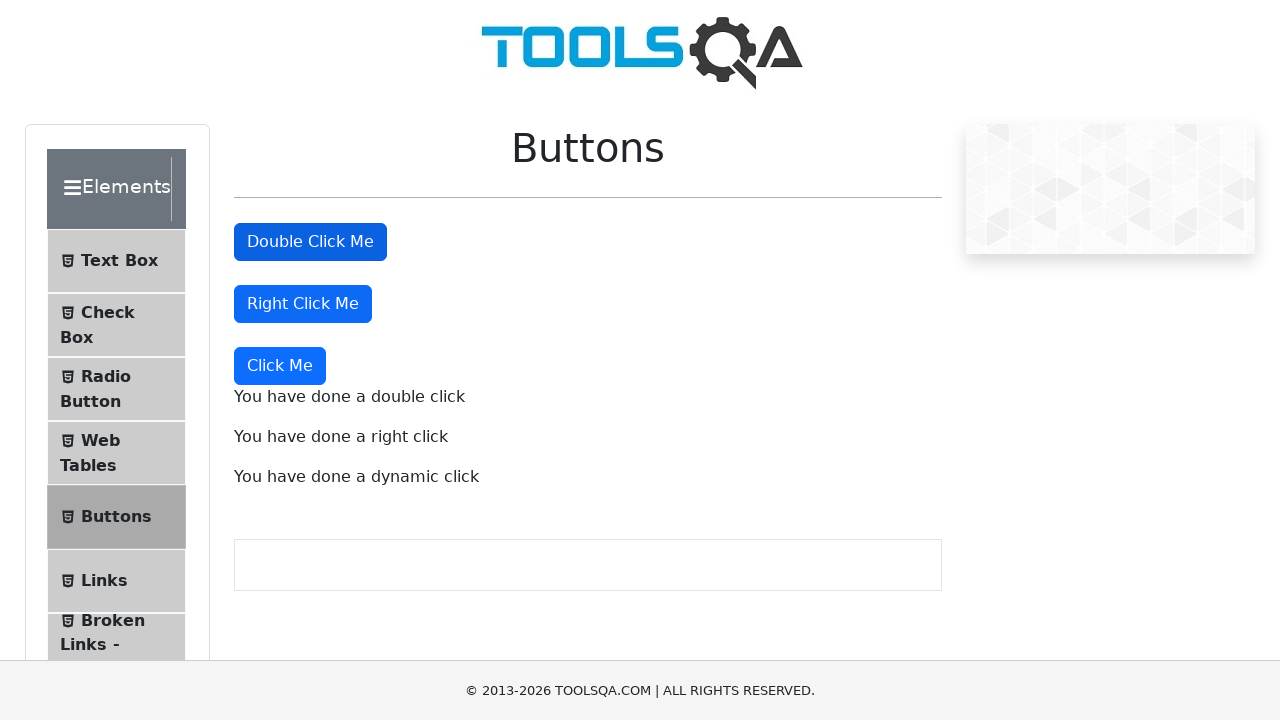

Clicked Widgets section to navigate to Widgets at (103, 387) on (//div[@class="header-text"])[4]
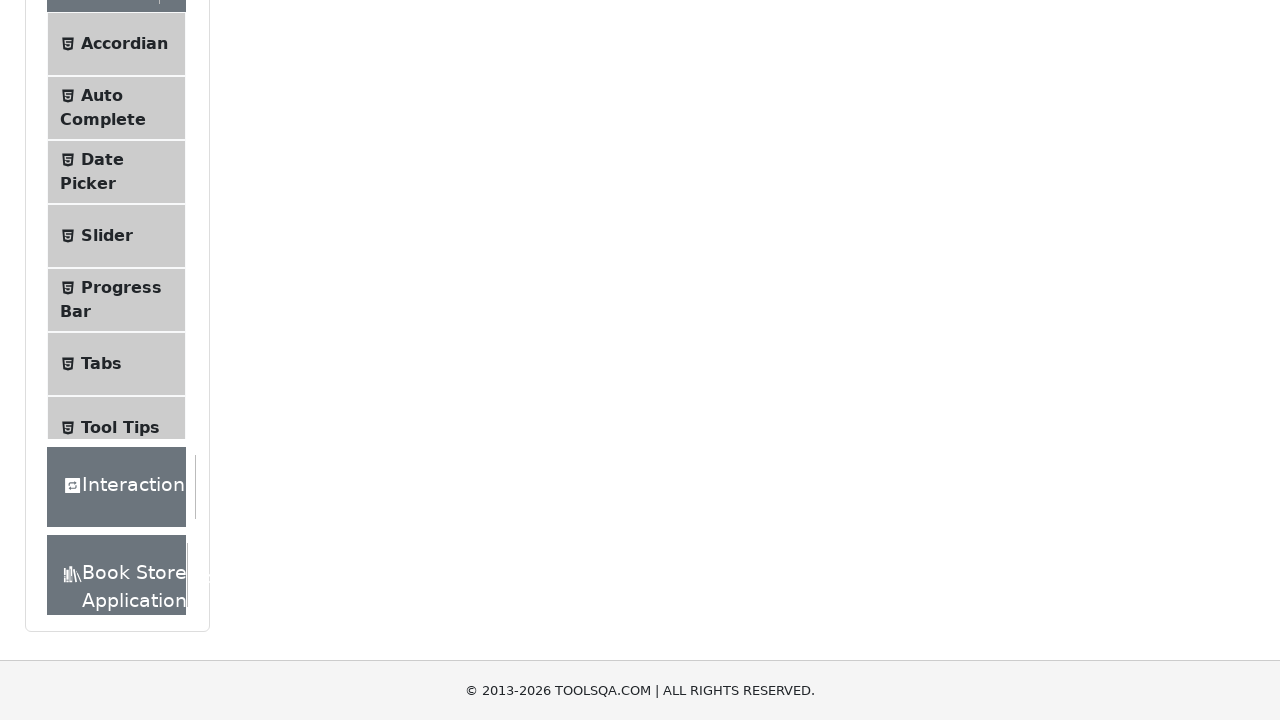

Clicked Tool Tips menu item in Widgets section at (120, 267) on internal:text="Tool Tips"i
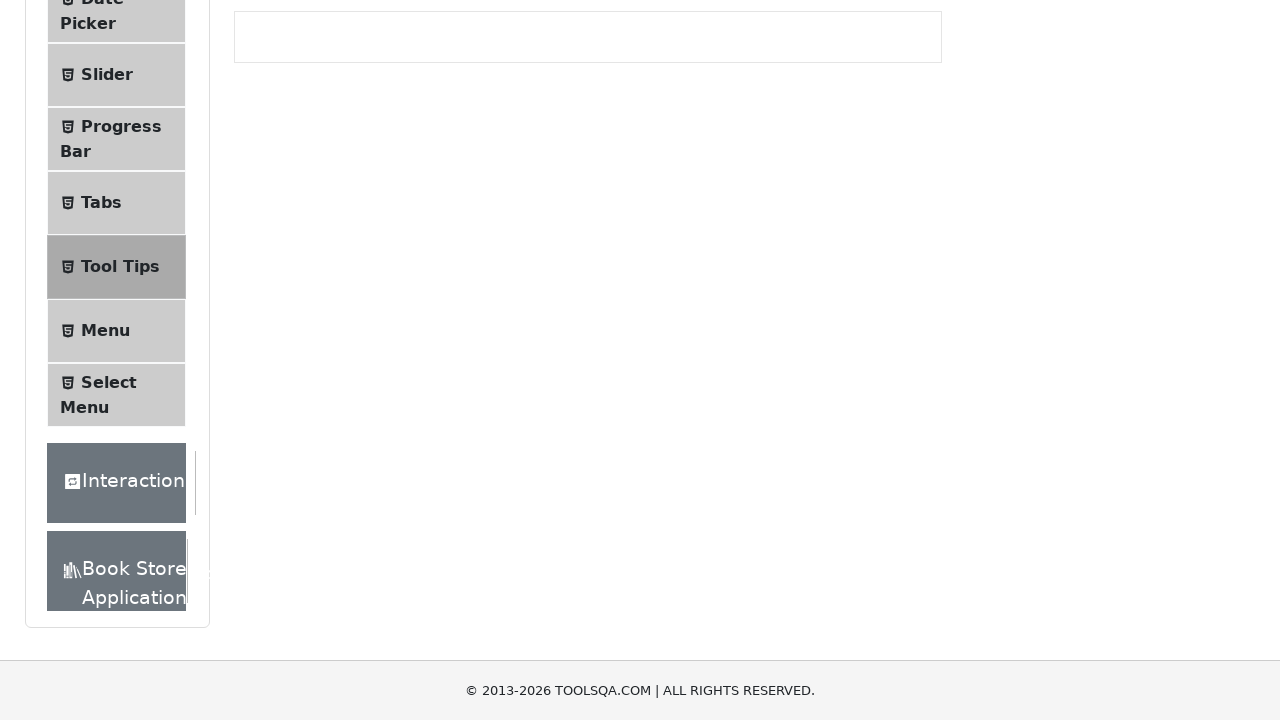

Hovered over 'Hover me to see' text element to reveal tooltip at (313, 282) on internal:text="Hover me to see"i
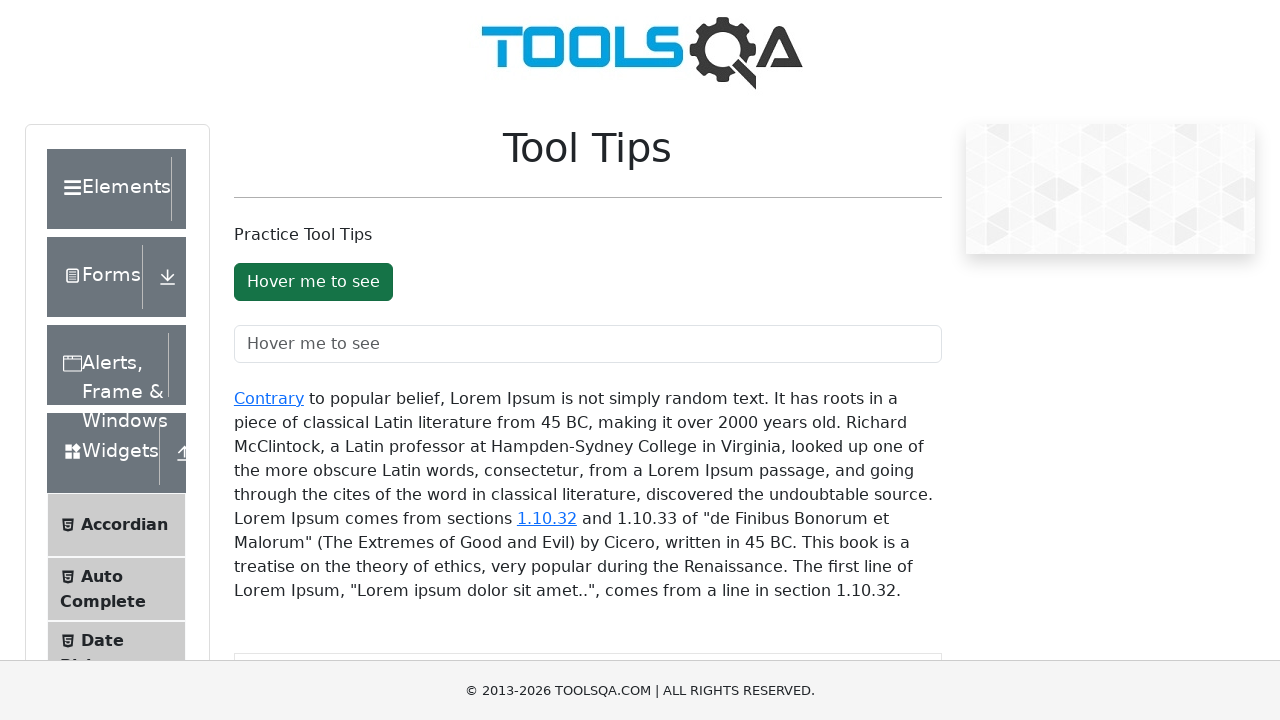

Hovered over placeholder element to reveal tooltip at (588, 344) on internal:attr=[placeholder="Hover me to see"i]
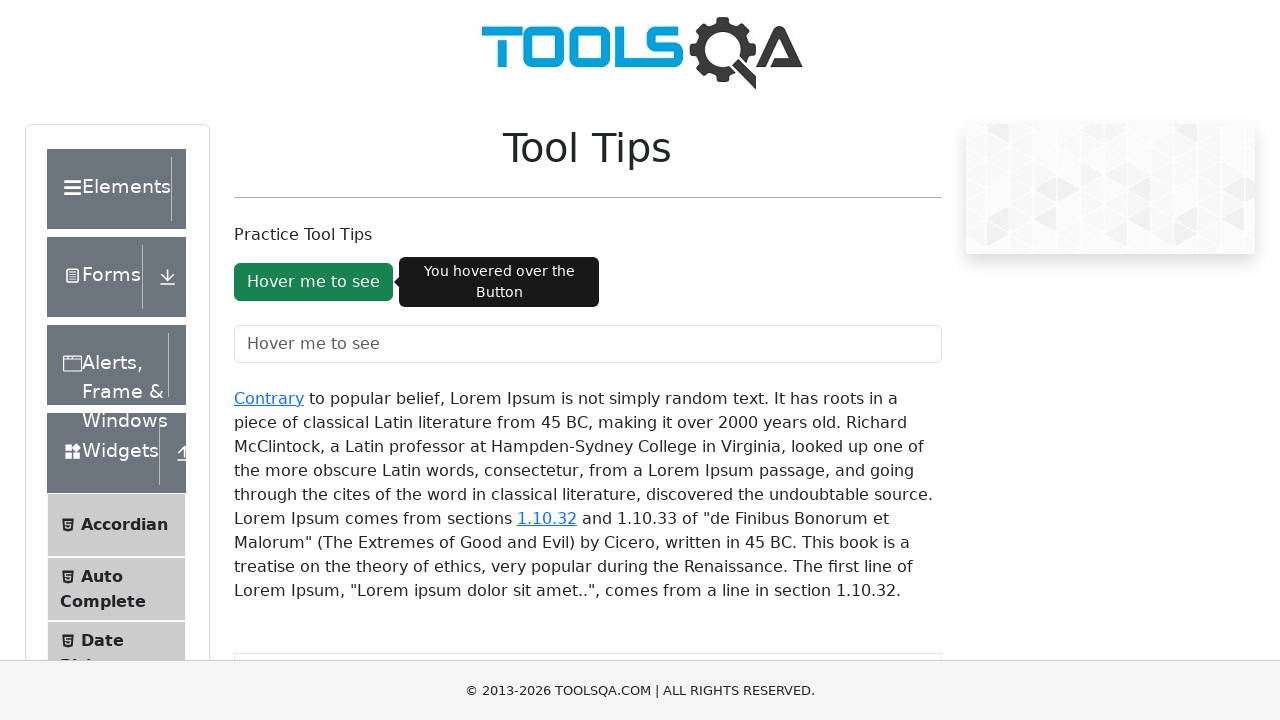

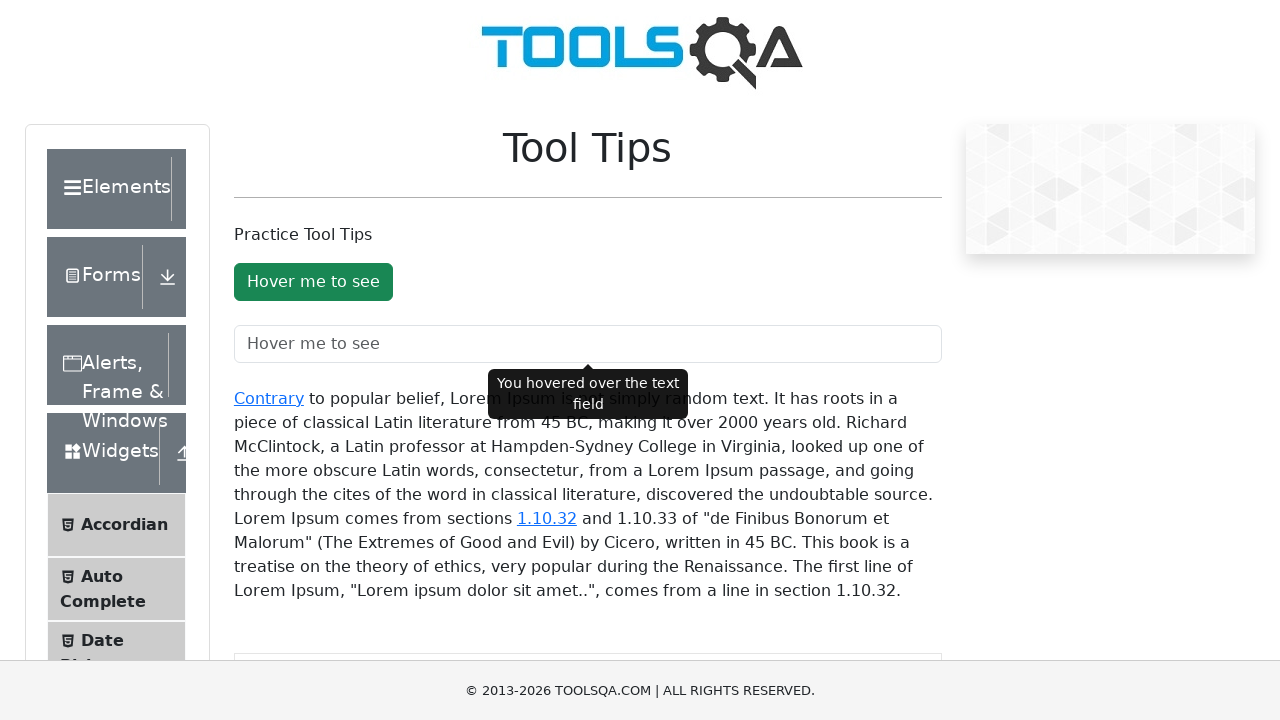